Tests drag and drop functionality by dragging element A to element B's position and verifying the elements swap places

Starting URL: https://the-internet.herokuapp.com/

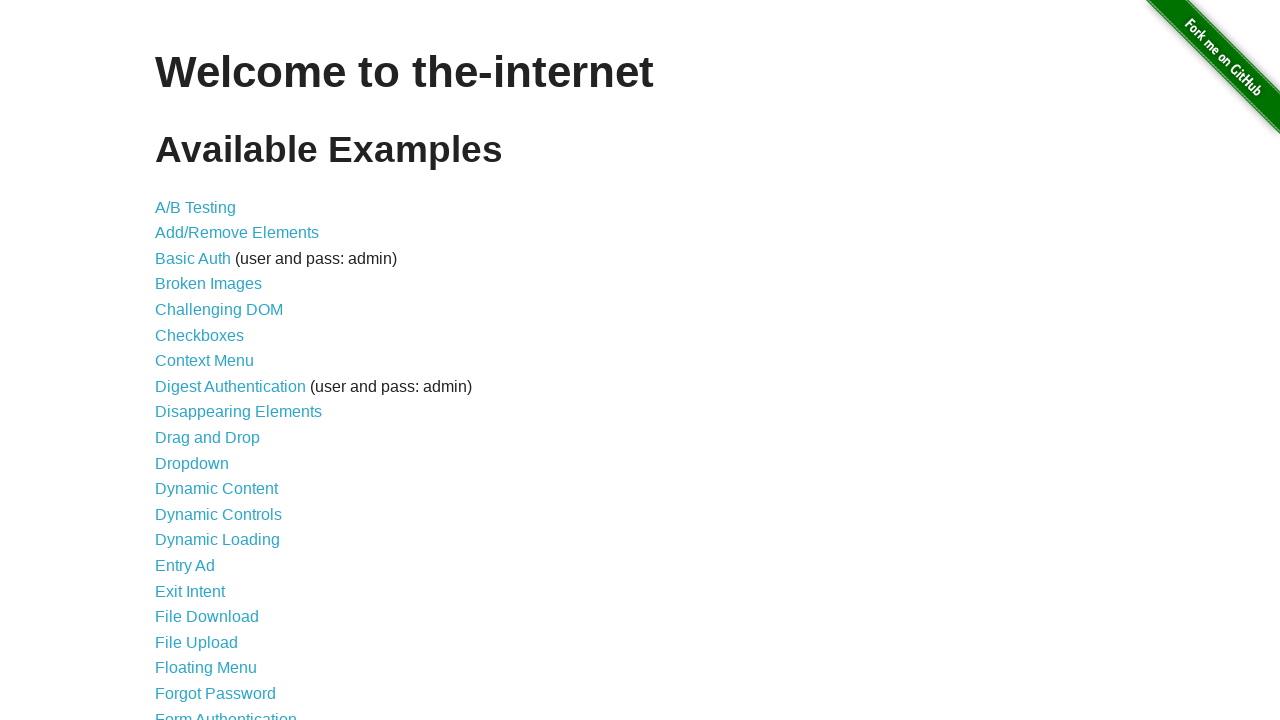

Clicked on Drag and Drop link at (208, 438) on xpath=//a[@href='/drag_and_drop']
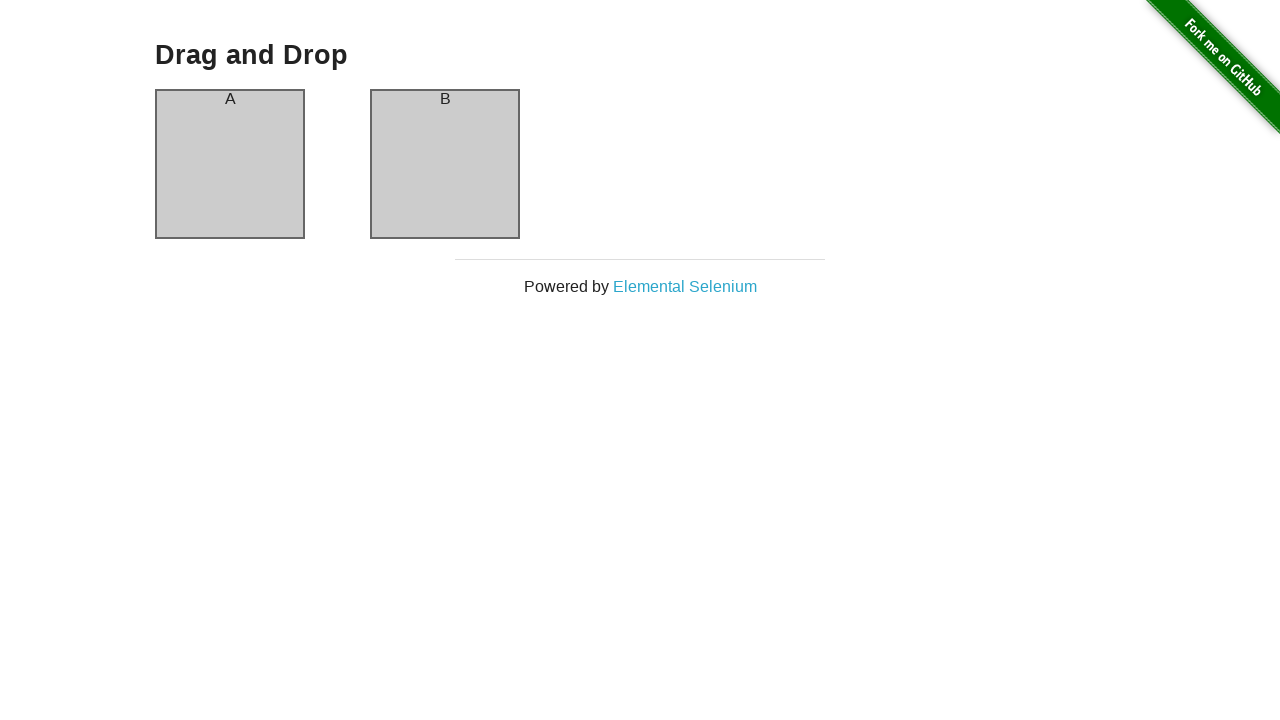

Drag and Drop page loaded successfully
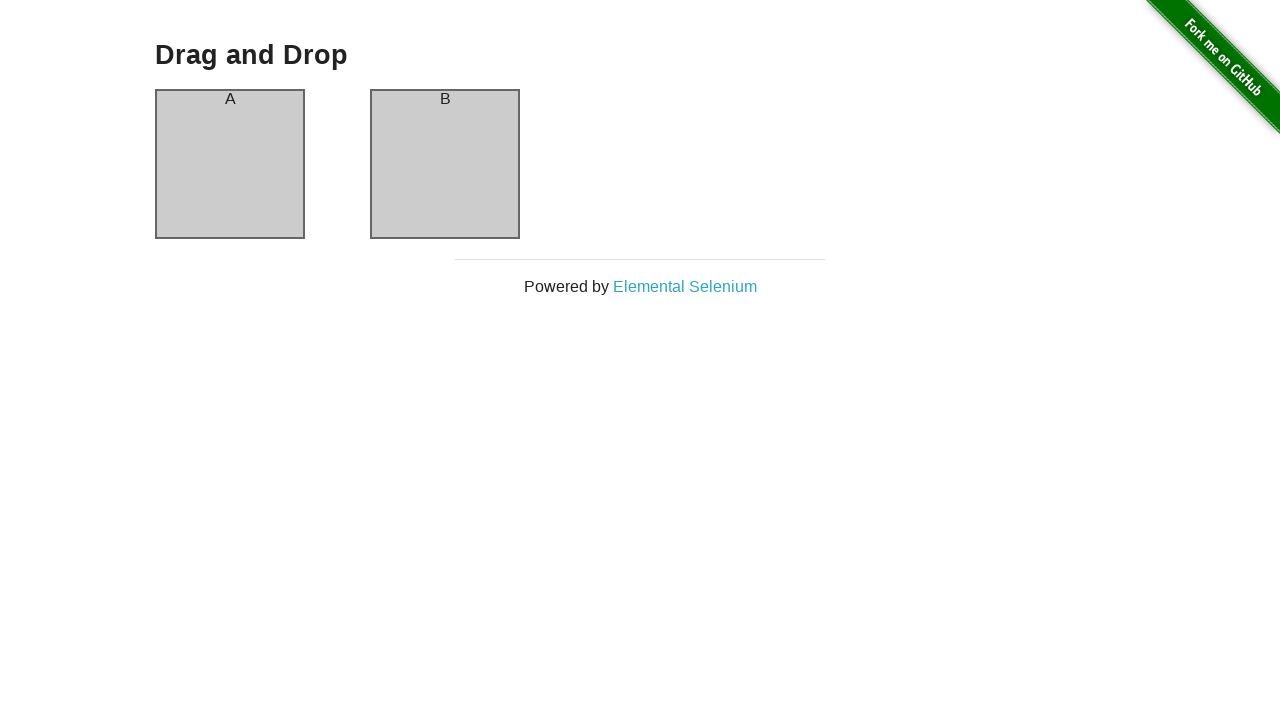

Dragged element A to element B position at (445, 164)
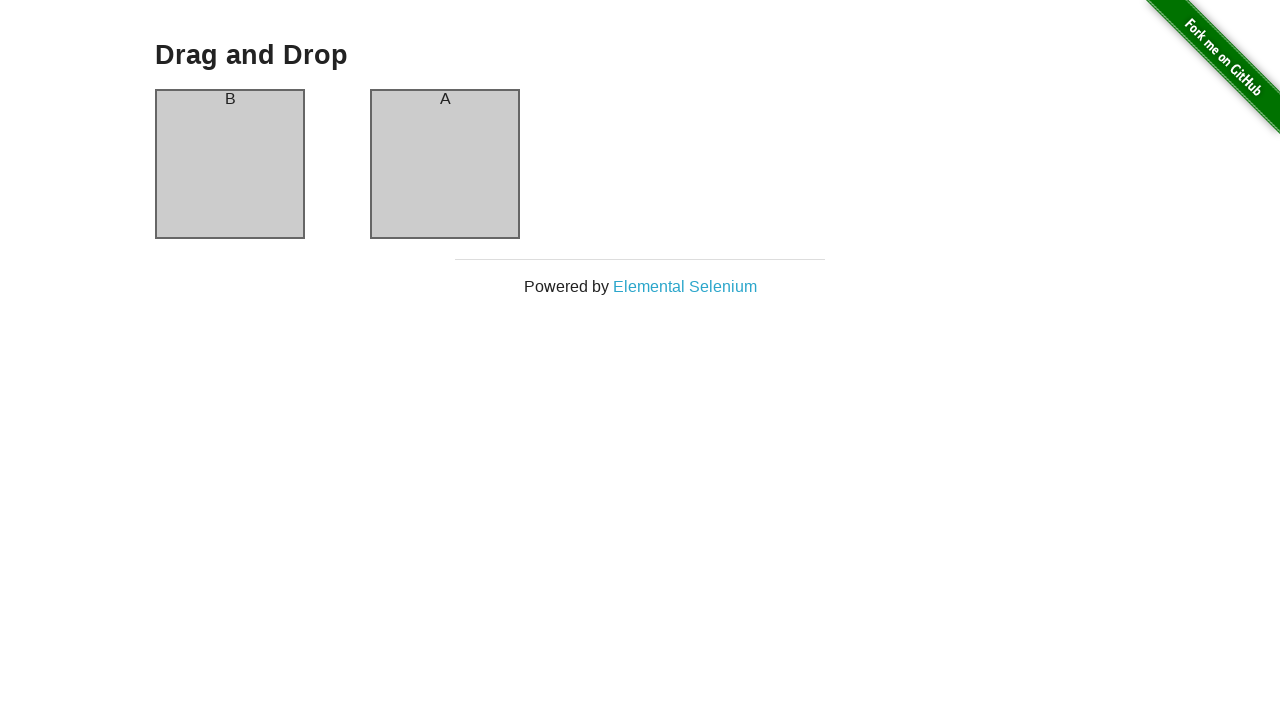

Verified that elements have swapped places after drag and drop
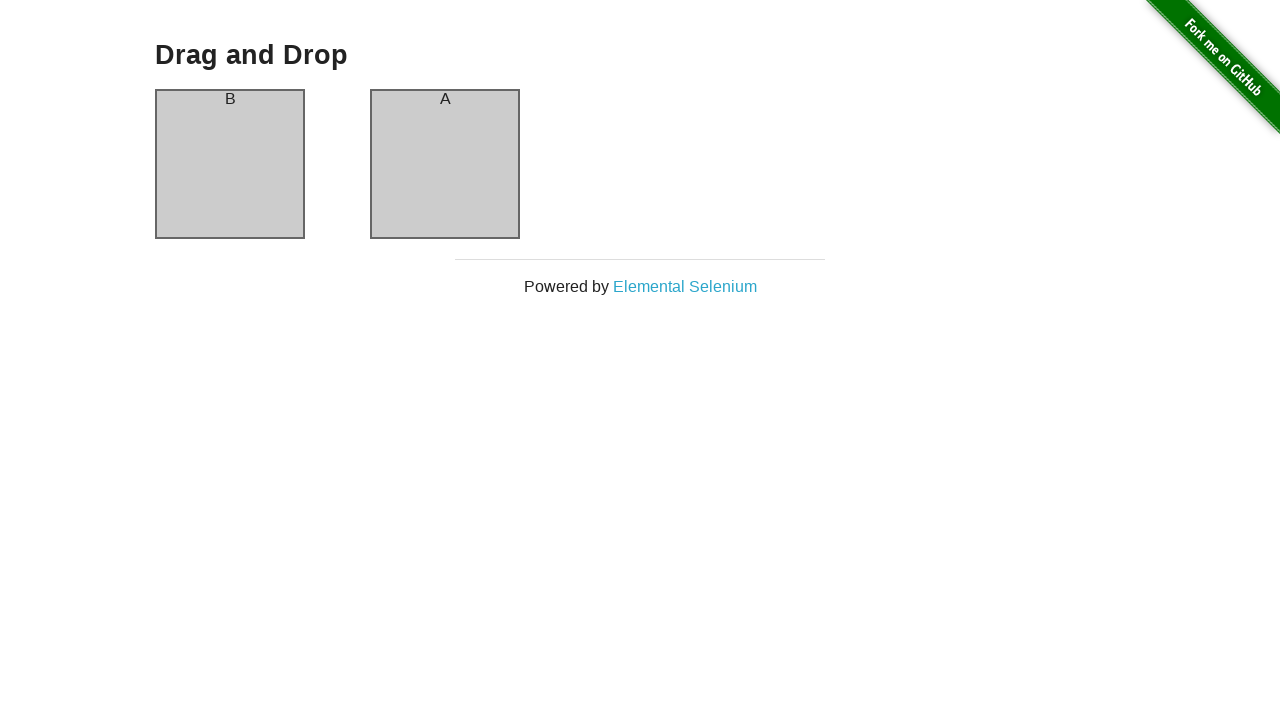

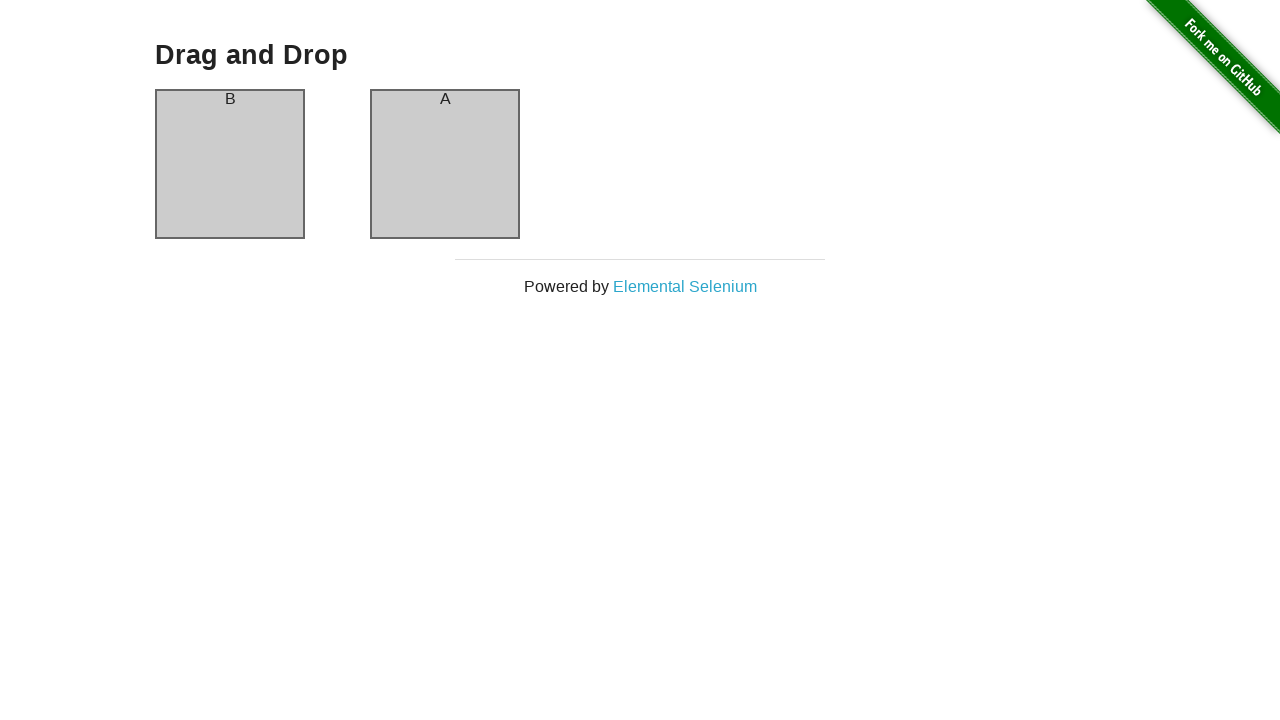